Tests browser window/tab switching functionality by clicking a button to open a new tab, iterating through window handles to switch to the new tab, and then switching back to the original window.

Starting URL: https://formy-project.herokuapp.com/switch-window

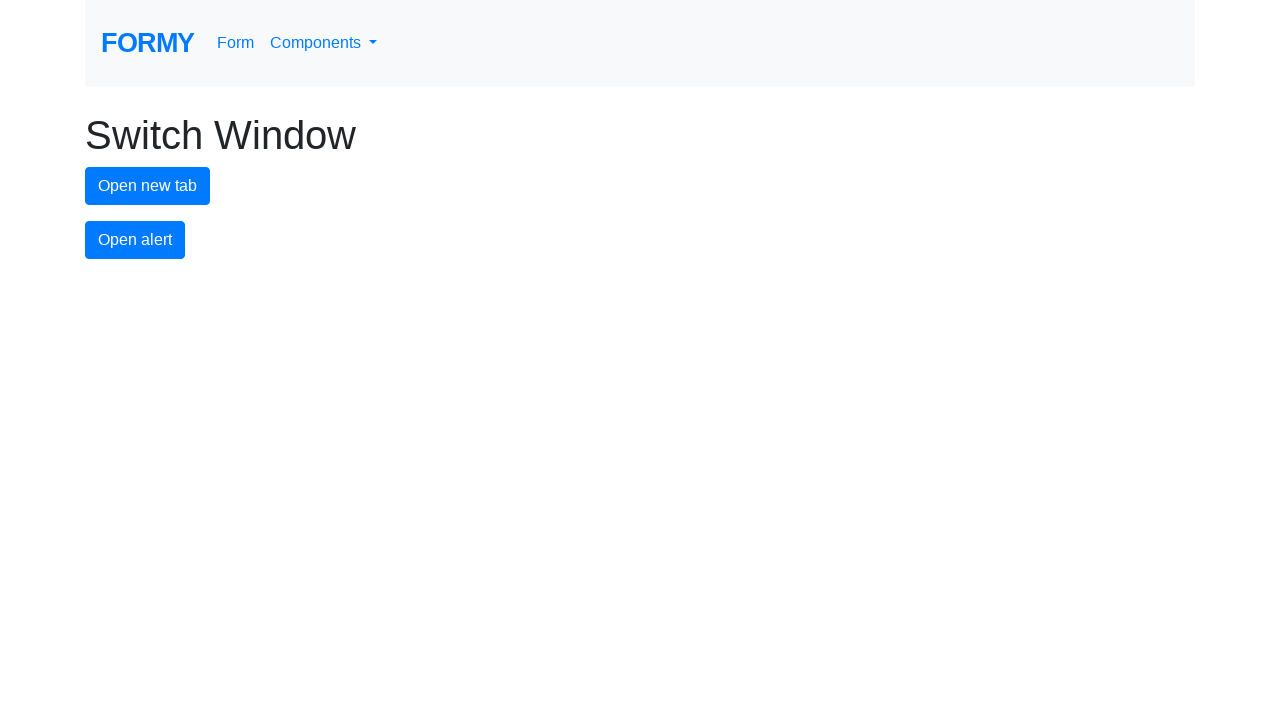

Clicked new tab button to open a new window at (148, 186) on #new-tab-button
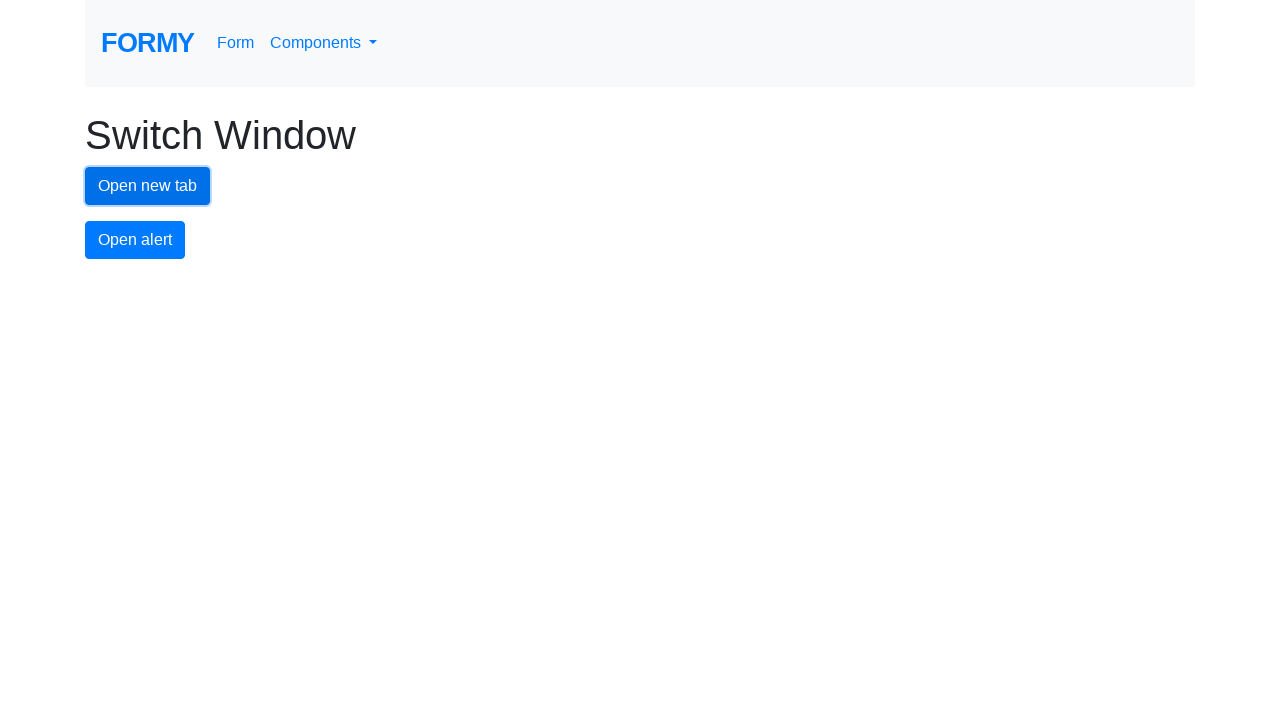

Waited for new tab to fully open
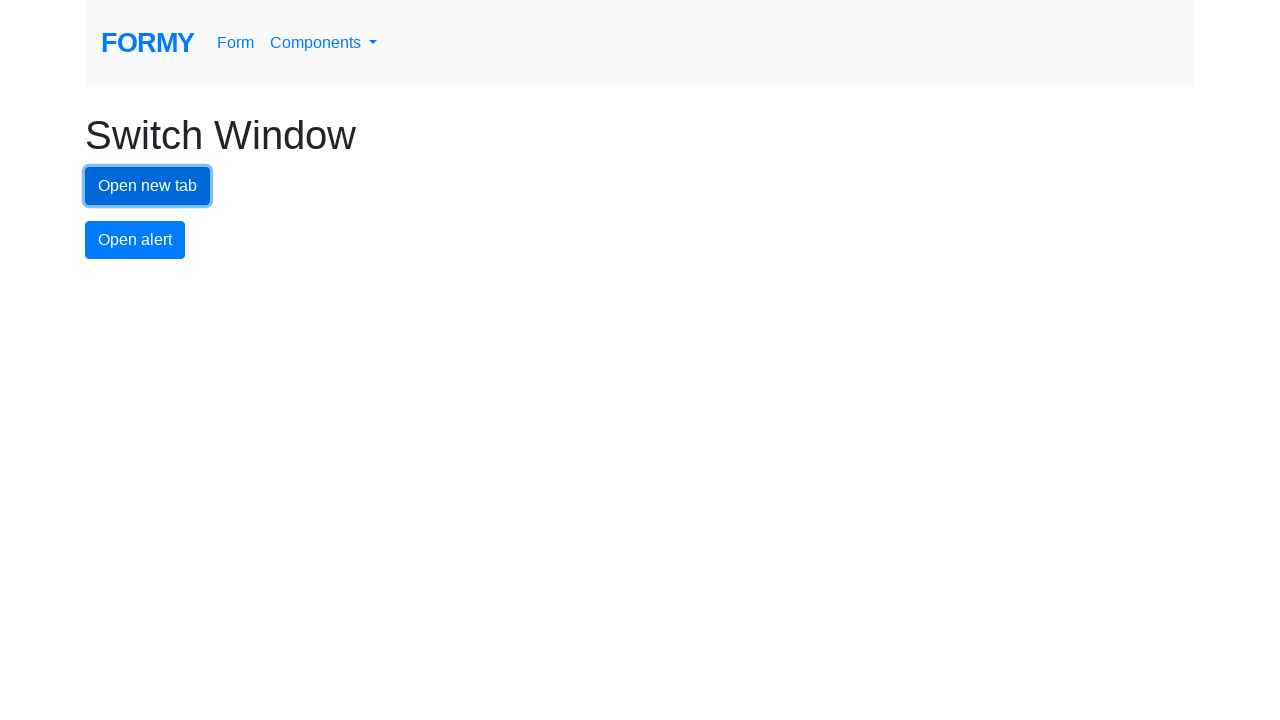

Retrieved all pages from browser context
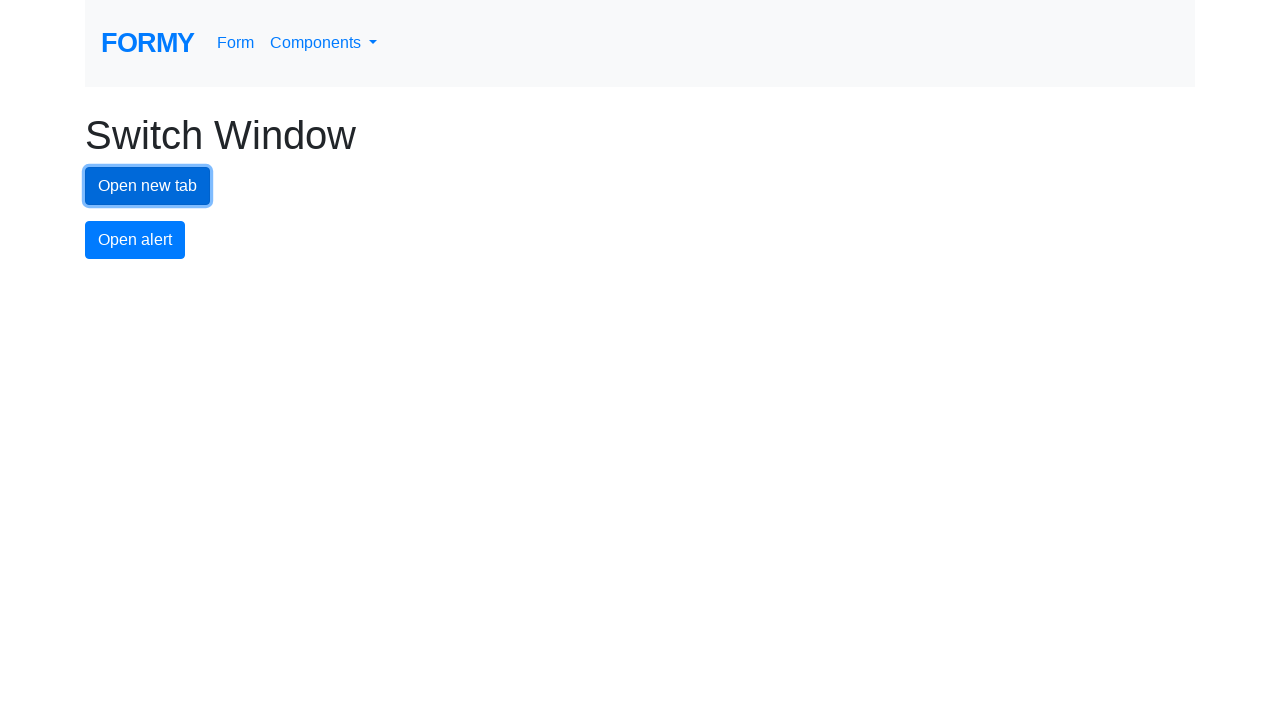

Identified new page as the last opened page
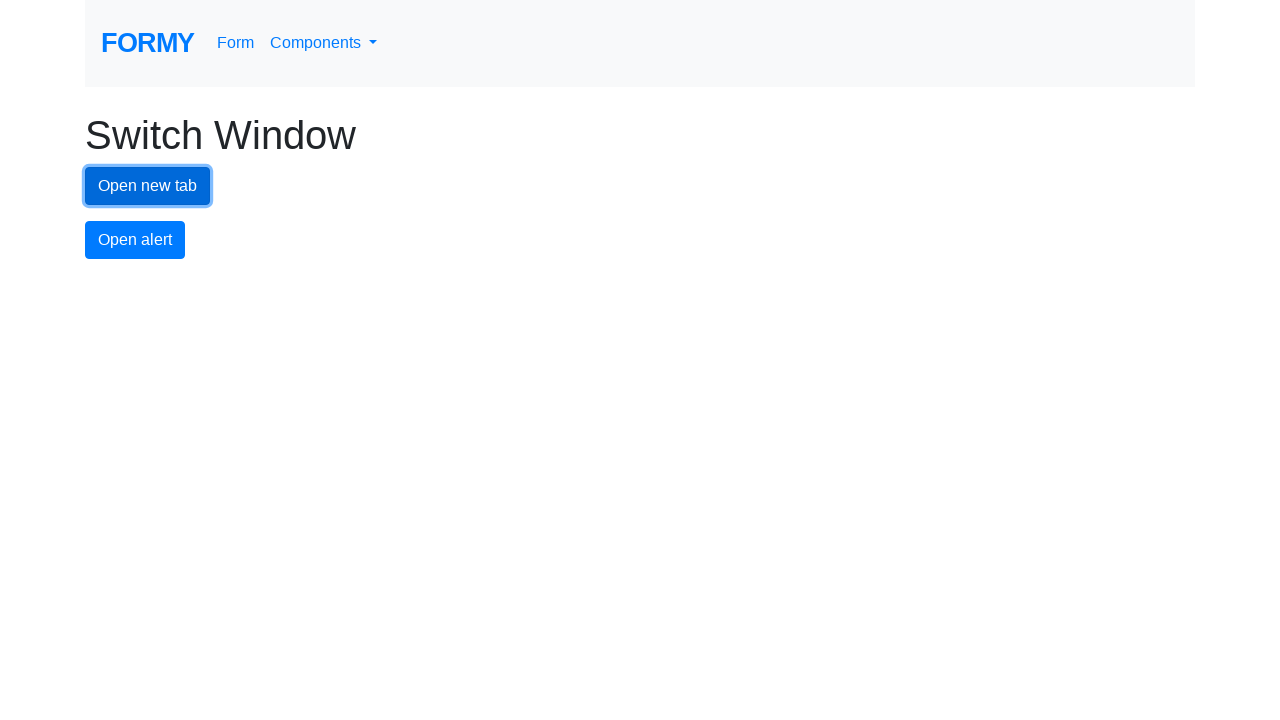

Switched to new tab/window
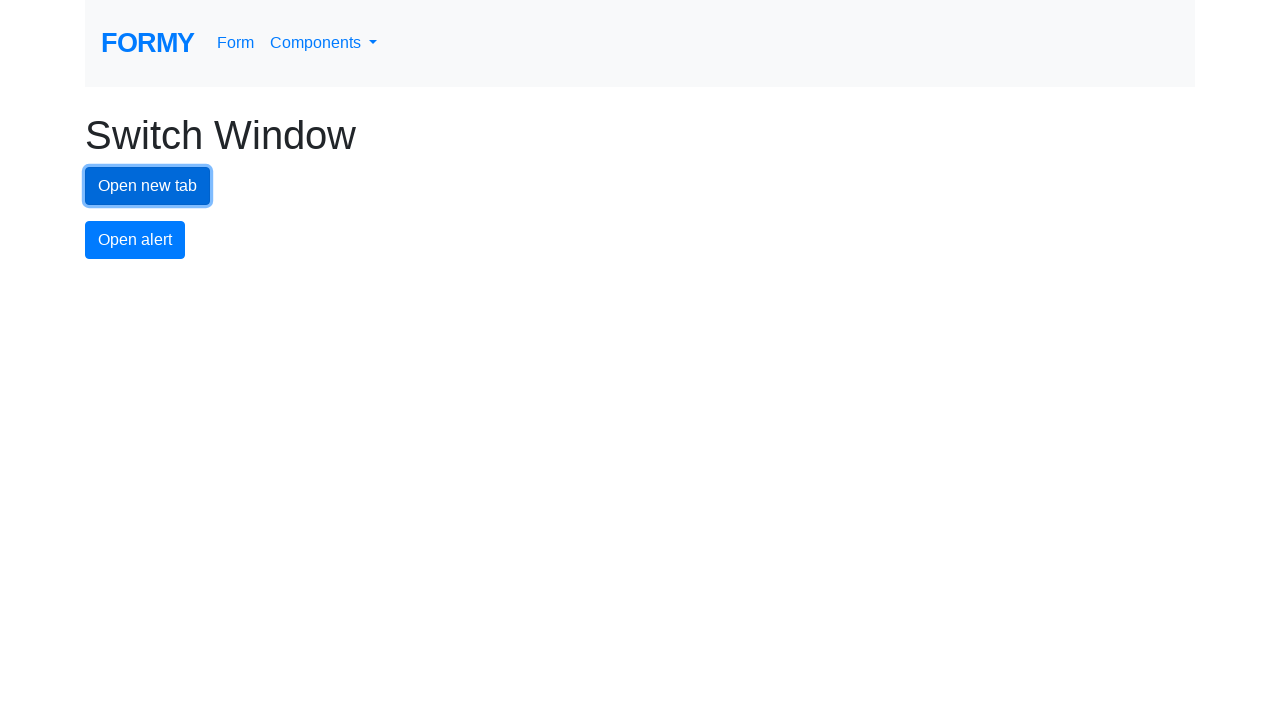

Switched back to original tab/window
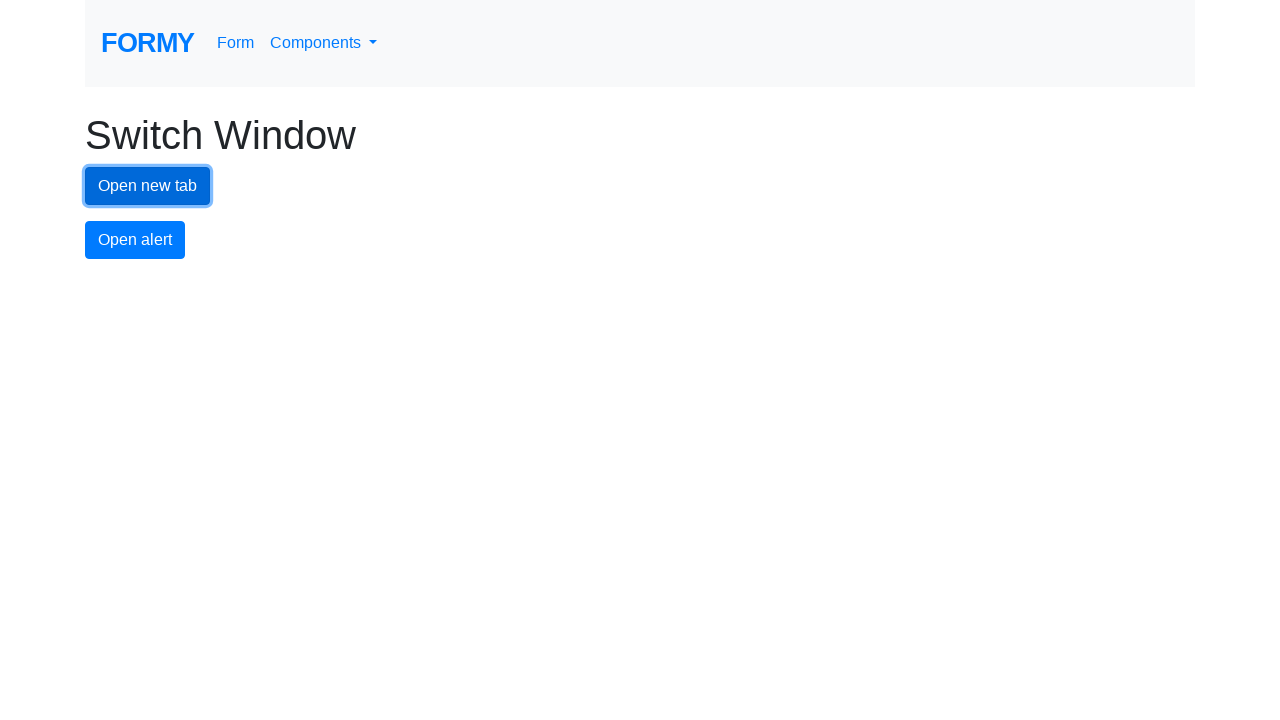

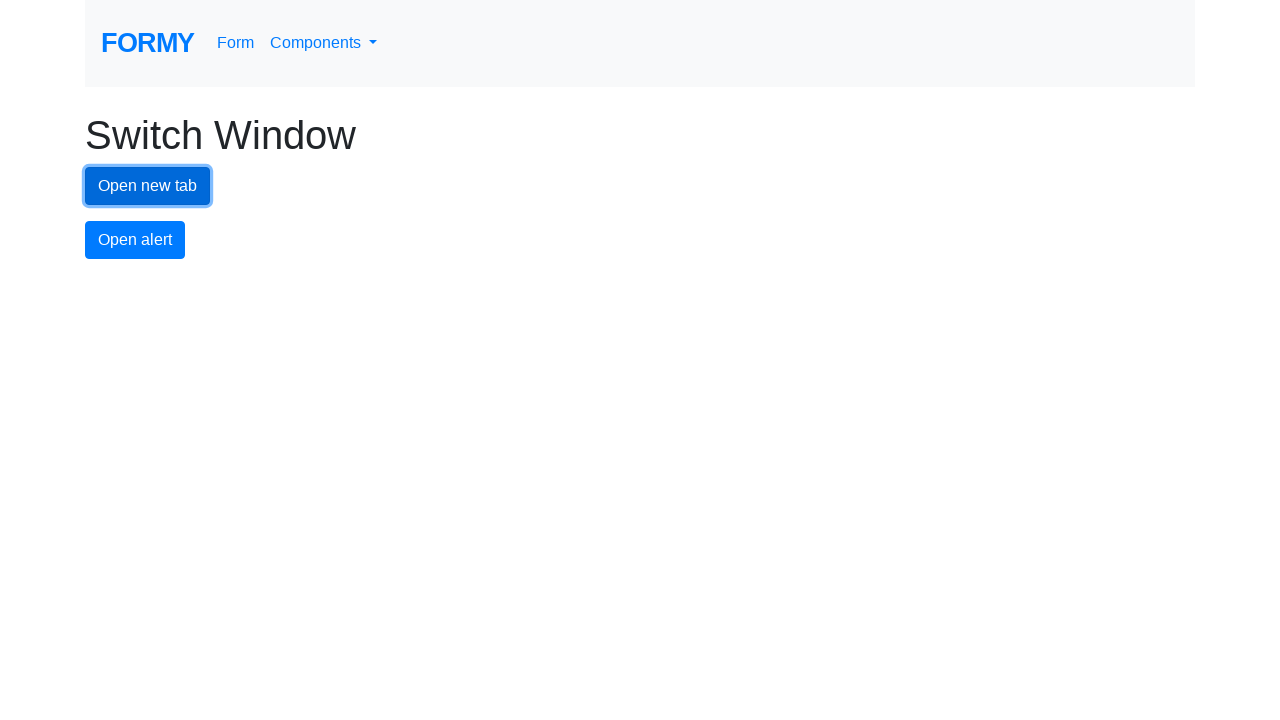